Tests the location search functionality on Swiggy by entering a location name (Karapakkam), navigating through the dropdown suggestions using keyboard, and selecting a location.

Starting URL: https://www.swiggy.com/

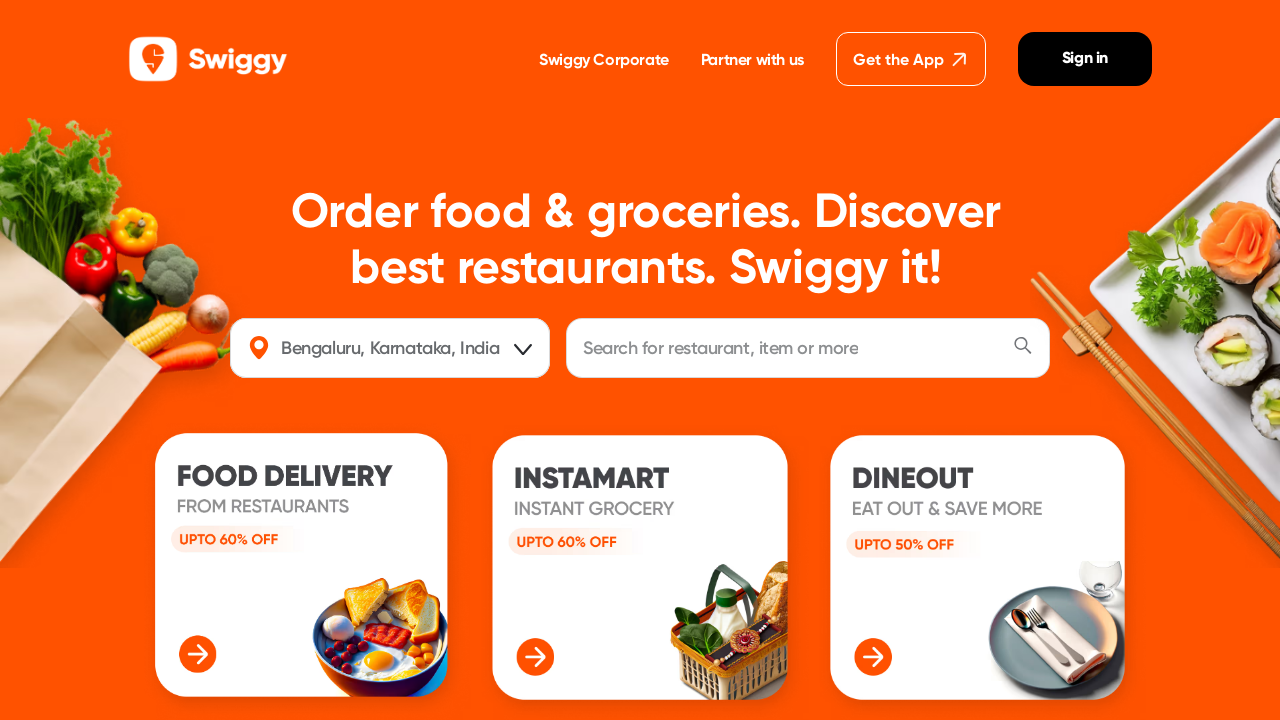

Filled location input field with 'Karapakkam' on input#location
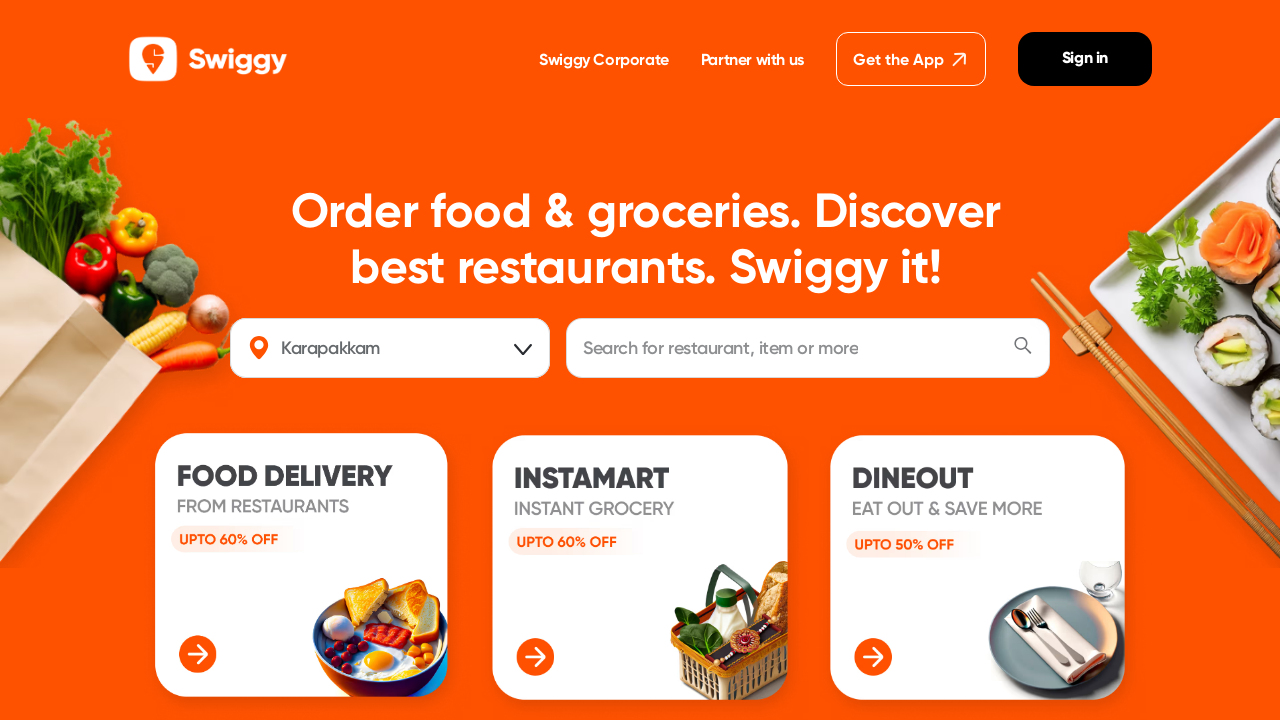

Pressed Enter to trigger location search/dropdown on input#location
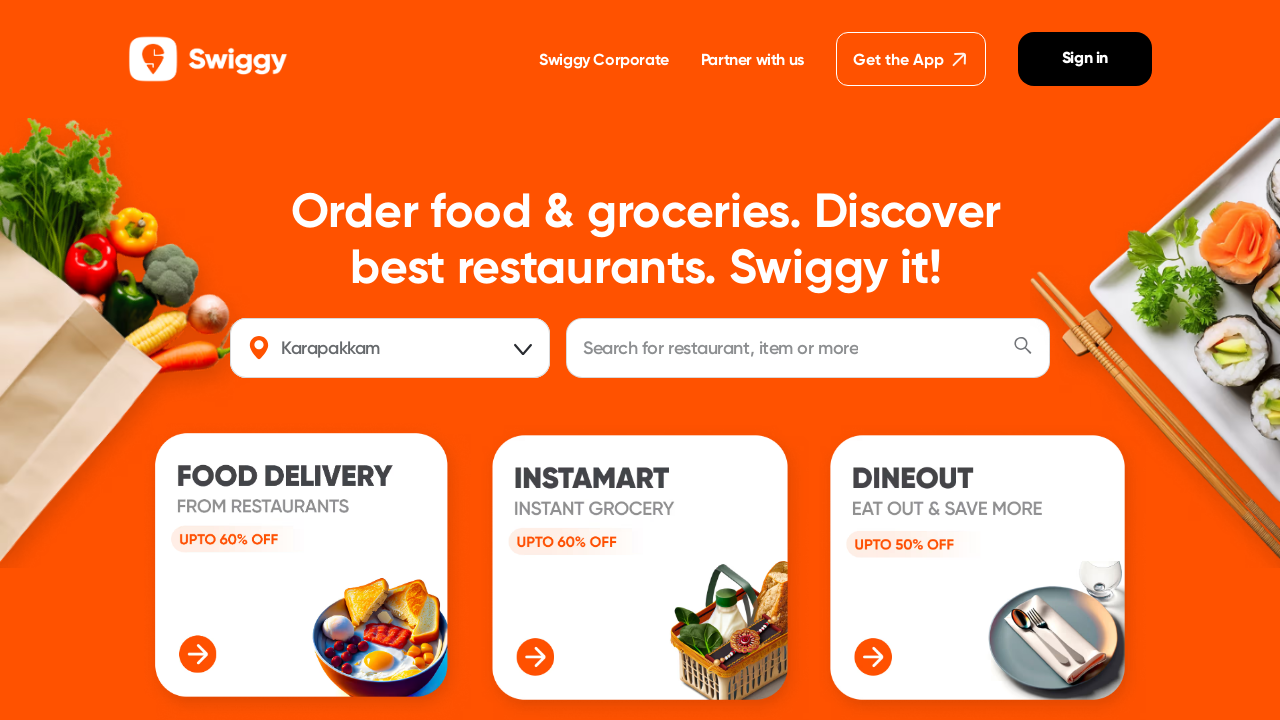

Waited for location suggestions dropdown to appear
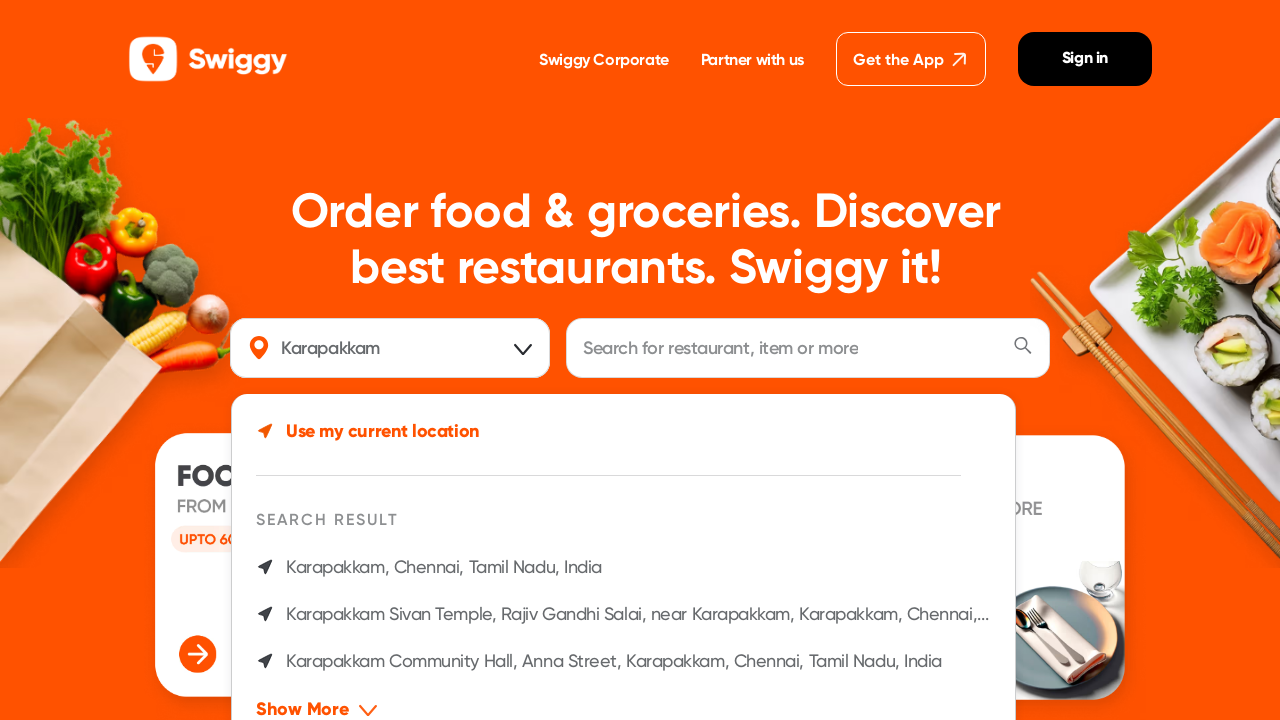

Pressed ArrowDown to navigate to next dropdown option (1/4)
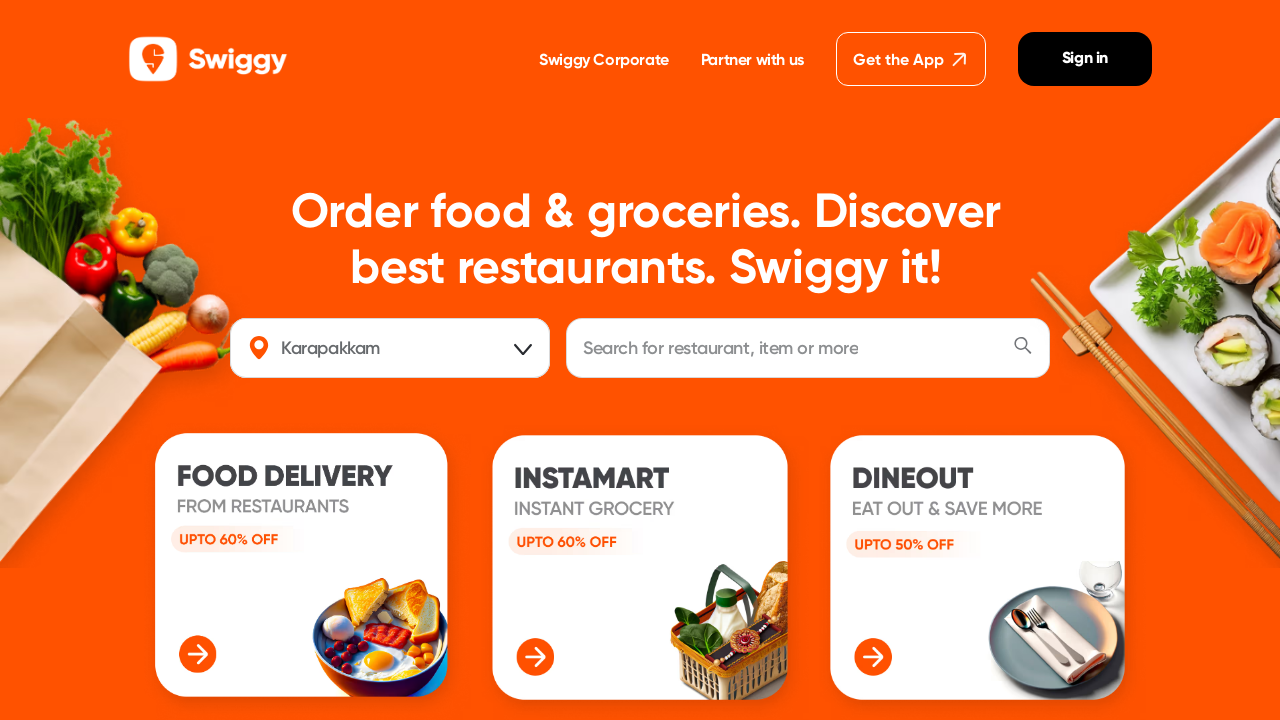

Pressed ArrowDown to navigate to next dropdown option (2/4)
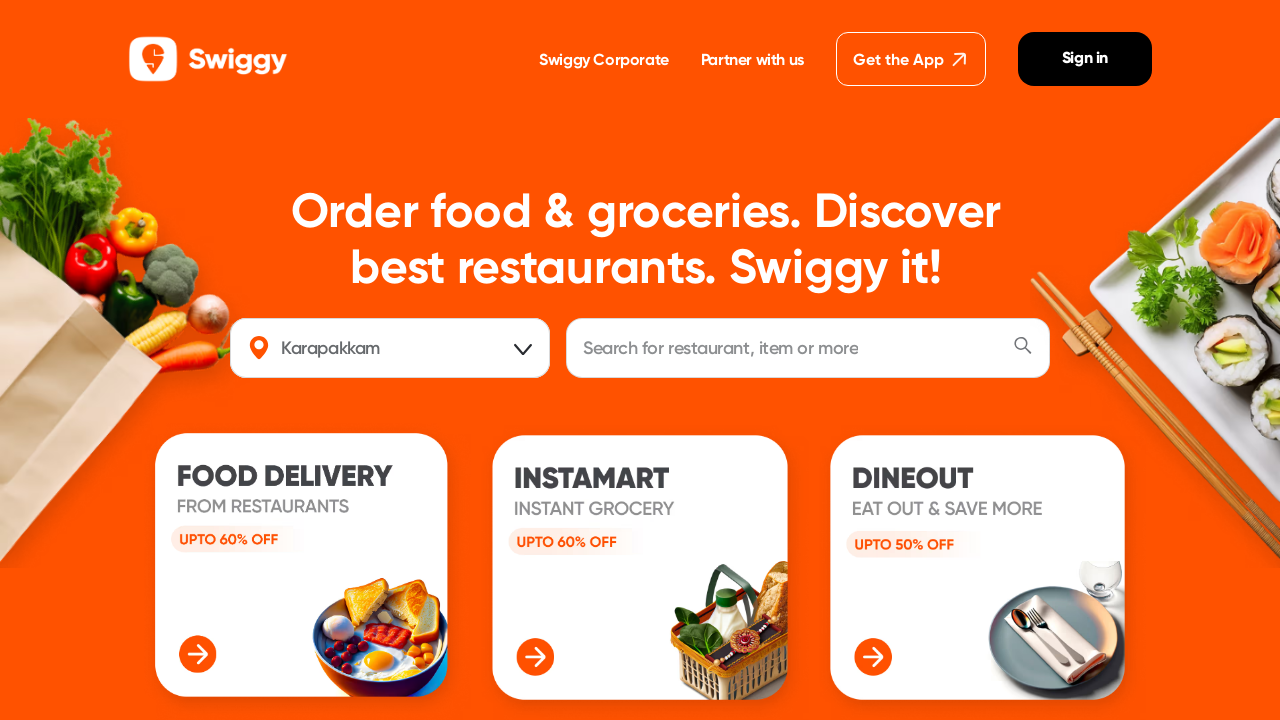

Pressed ArrowDown to navigate to next dropdown option (3/4)
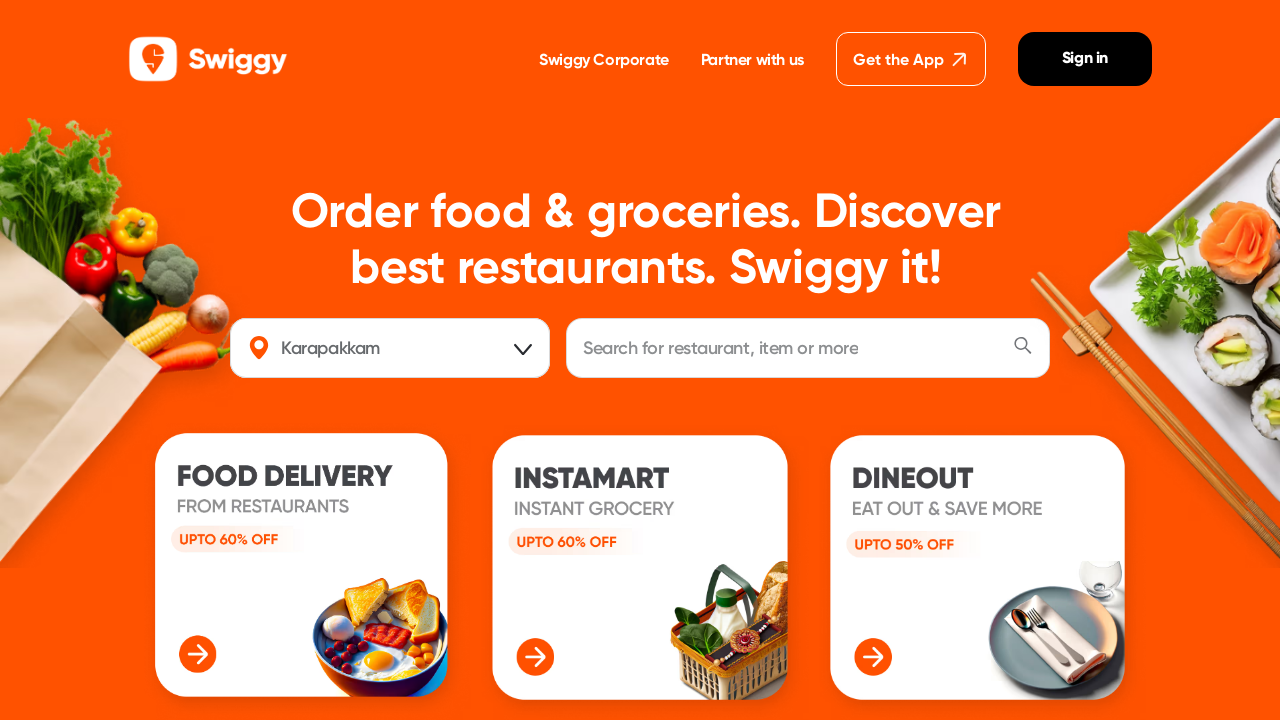

Pressed ArrowDown to navigate to next dropdown option (4/4)
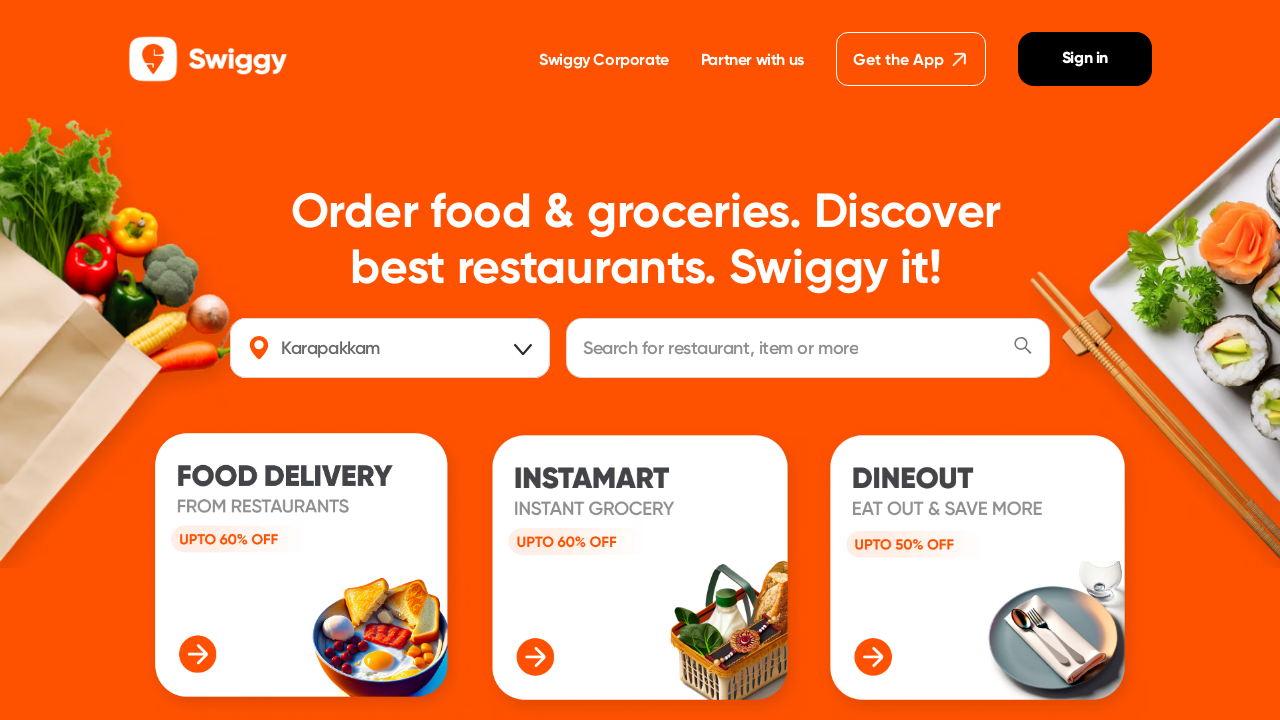

Pressed Enter to select the highlighted location option
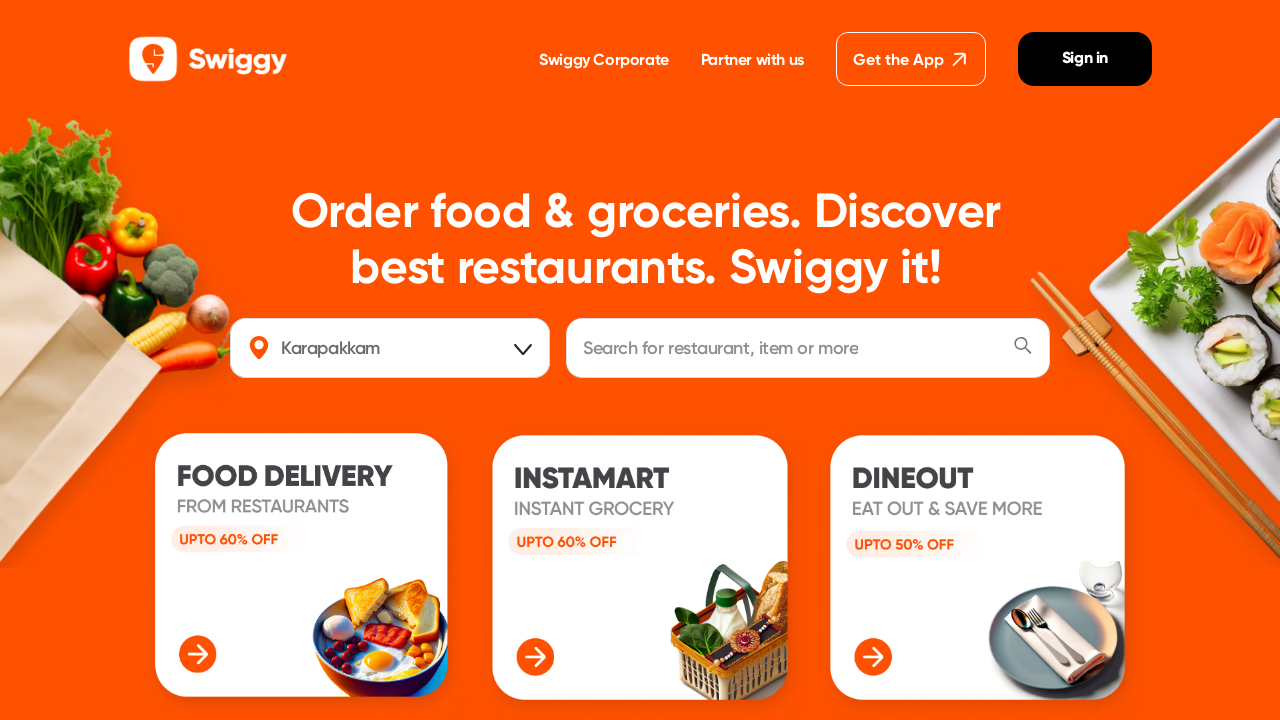

Waited for page to update with selected location
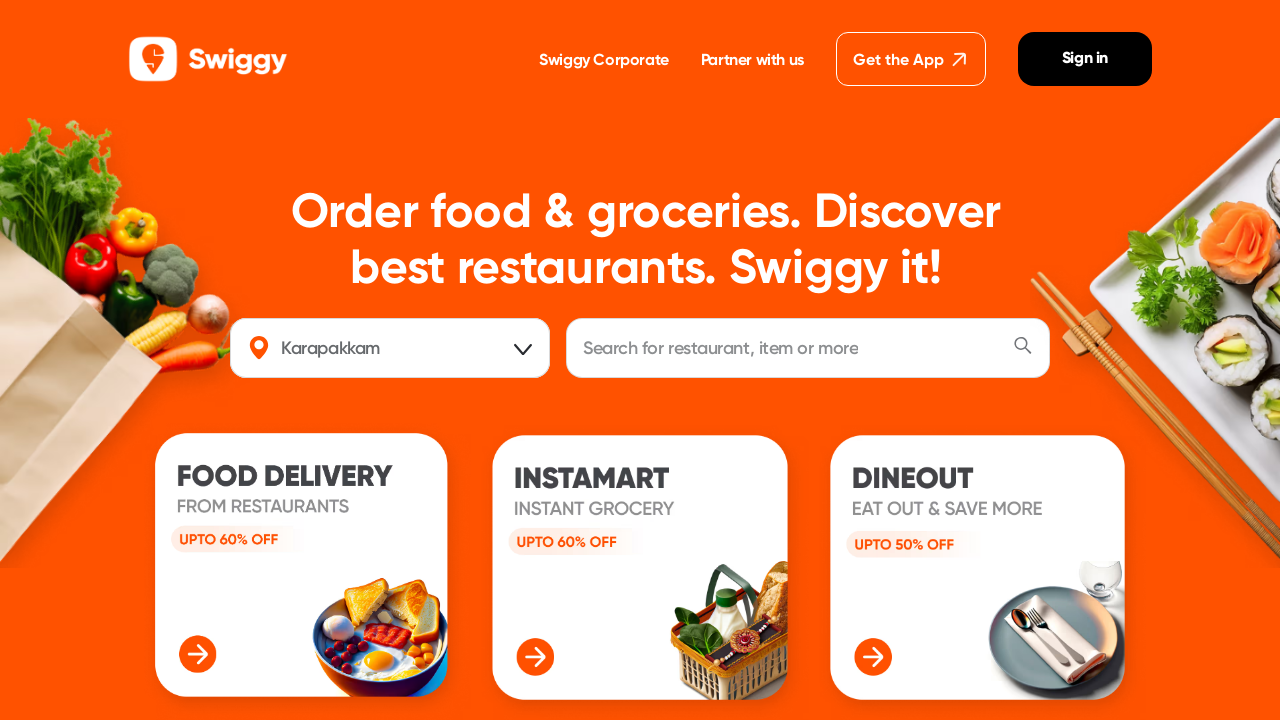

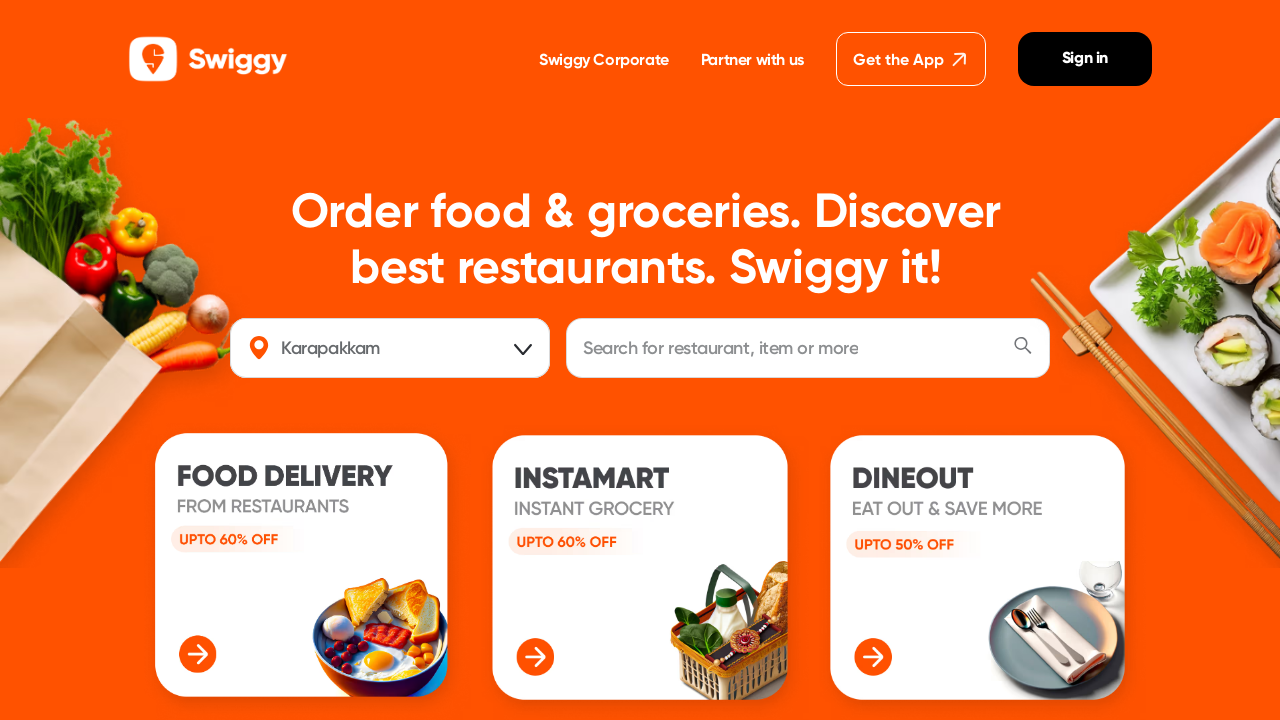